Tests autocomplete functionality by typing a character into the multi-select autocomplete field and waiting for suggestions to appear

Starting URL: https://demoqa.com/auto-complete

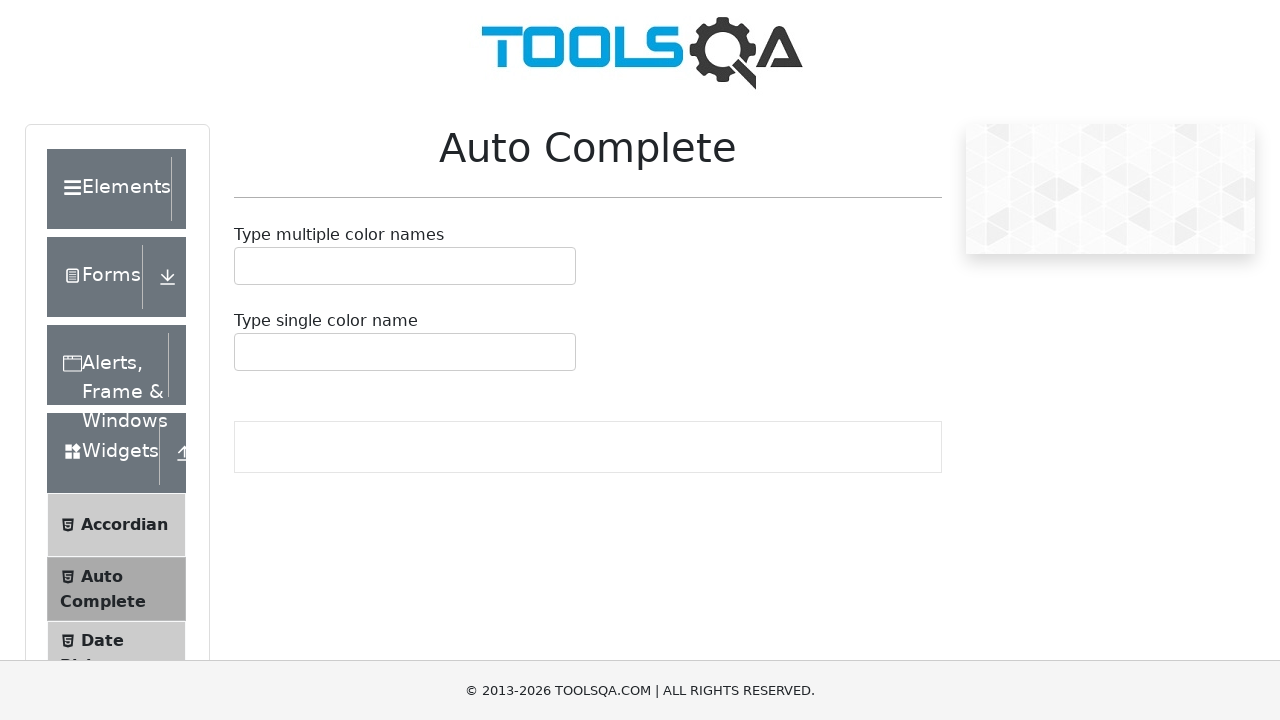

Located the multi-select autocomplete input field
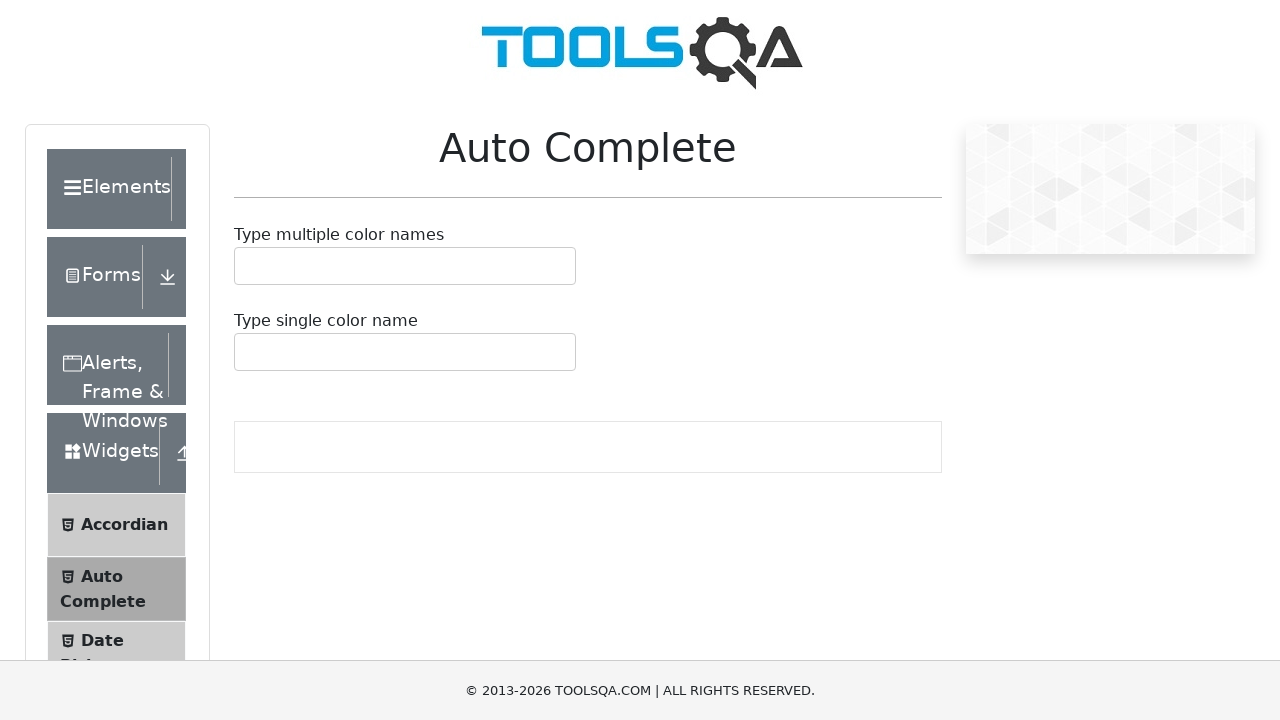

Typed 'a' into the autocomplete field on #autoCompleteMultipleContainer input
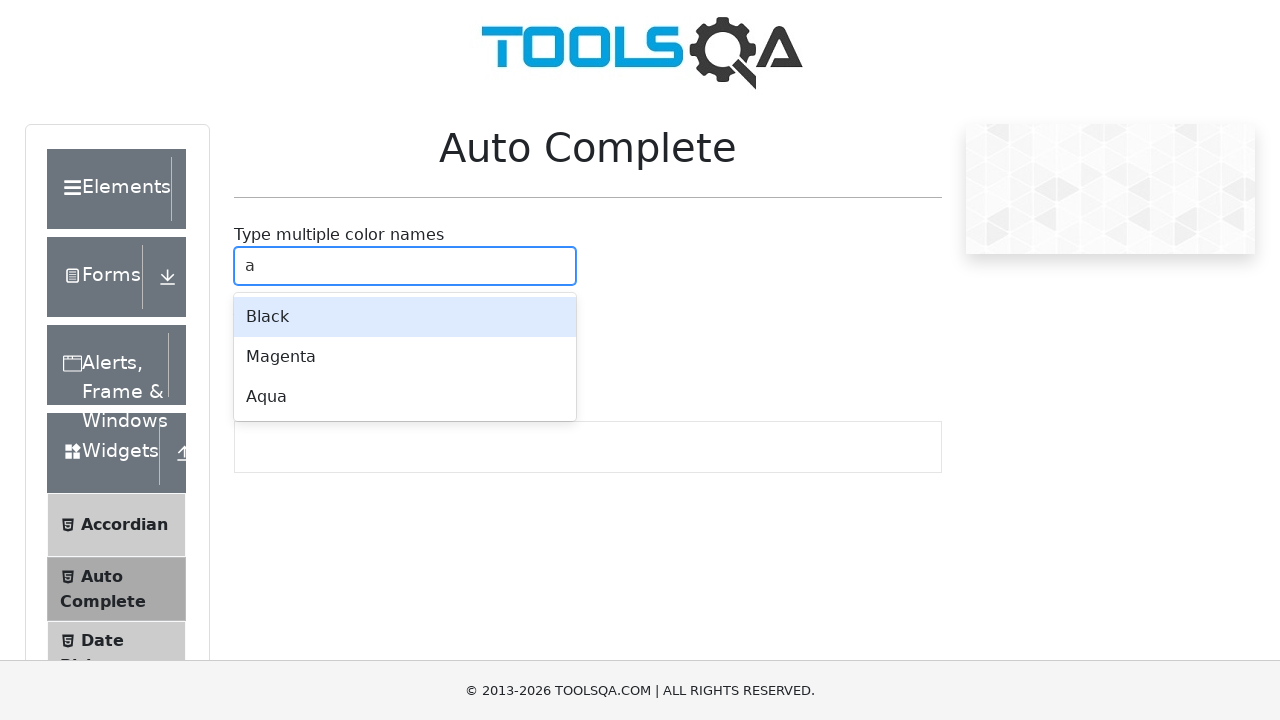

Autocomplete suggestions menu appeared
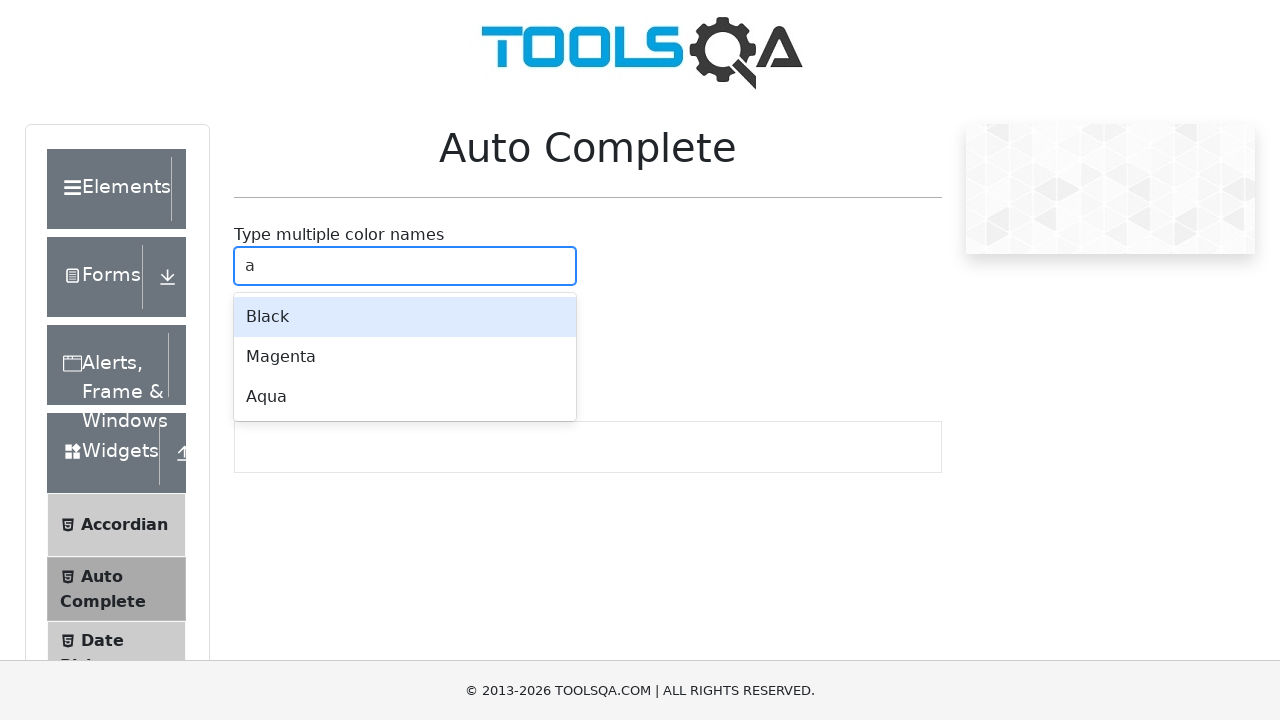

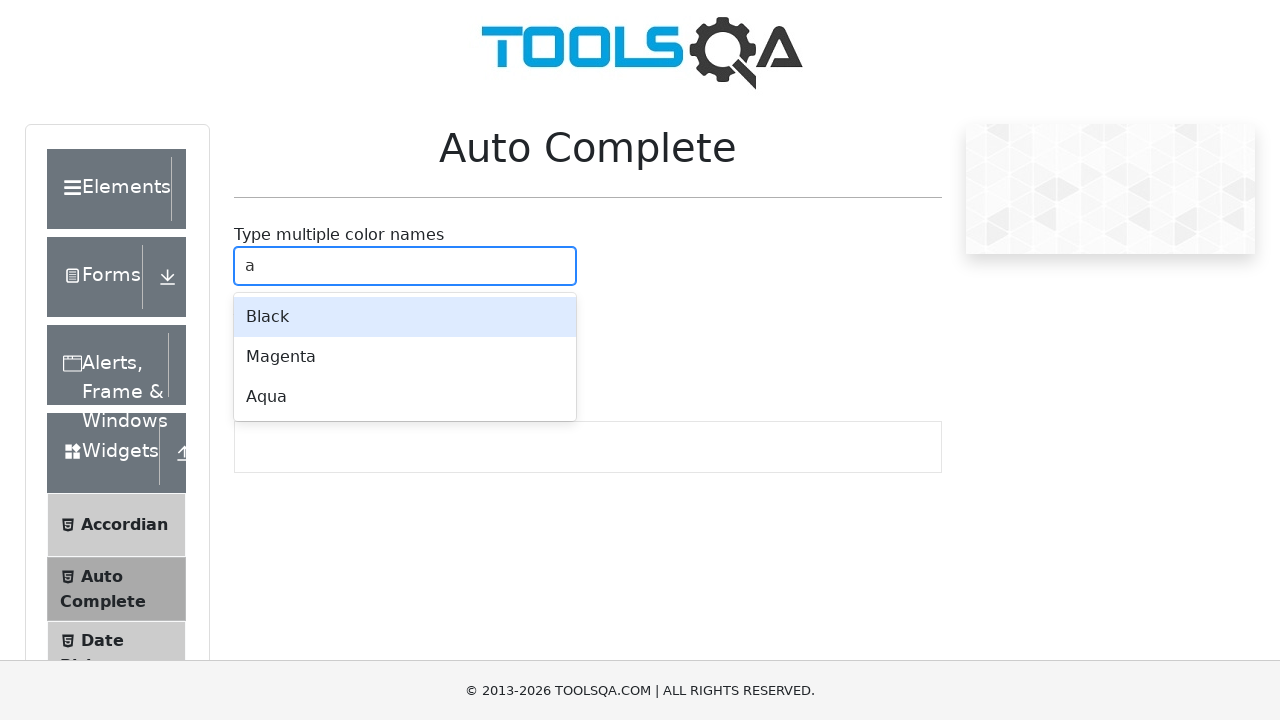